Tests an Angular practice form by filling various input fields including email, password, checkbox, dropdown selection, and name fields, then submitting the form and verifying success message

Starting URL: https://rahulshettyacademy.com/angularpractice/

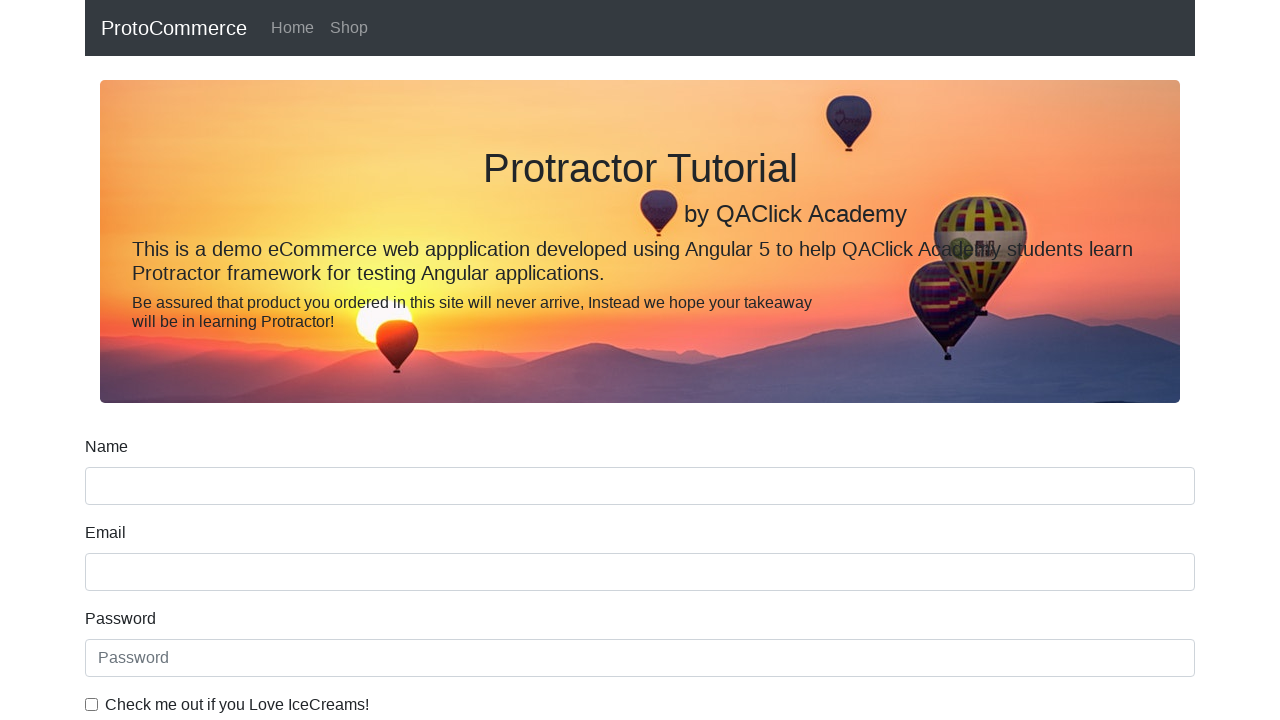

Filled email field with 'tester@test.com' on input[name='email']
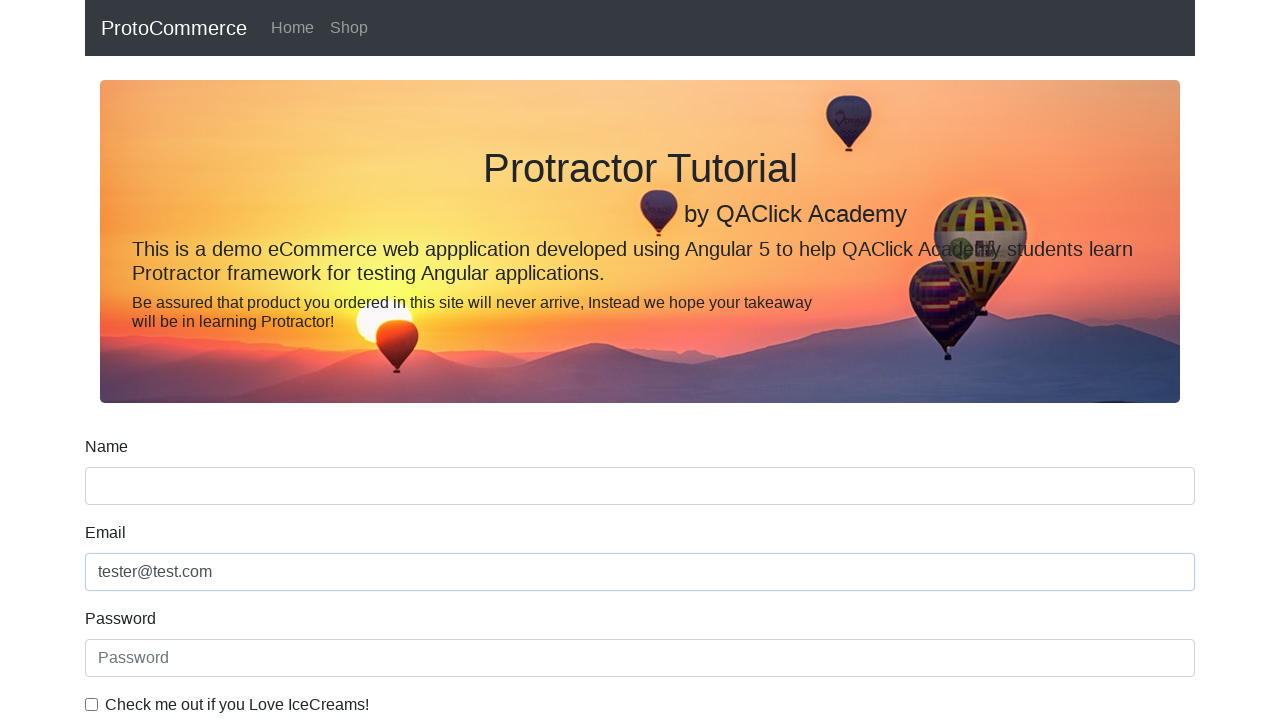

Filled password field with 'tester' on #exampleInputPassword1
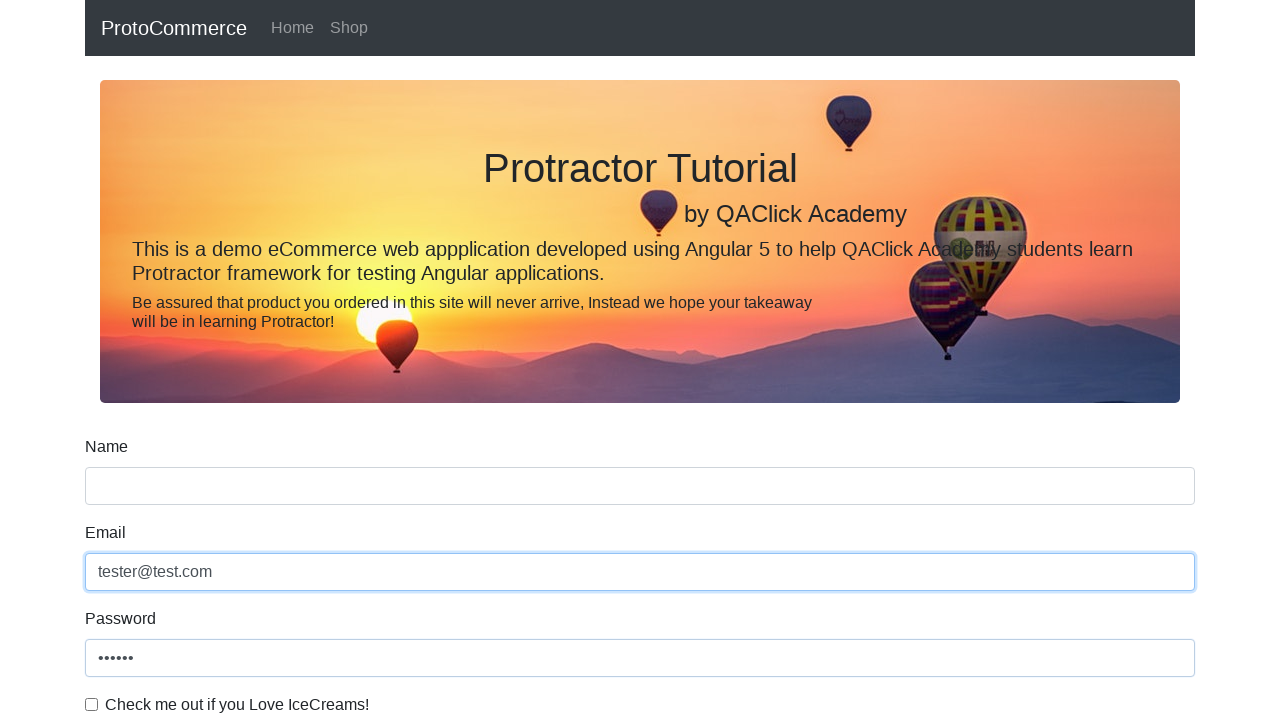

Checked the checkbox at (92, 704) on #exampleCheck1
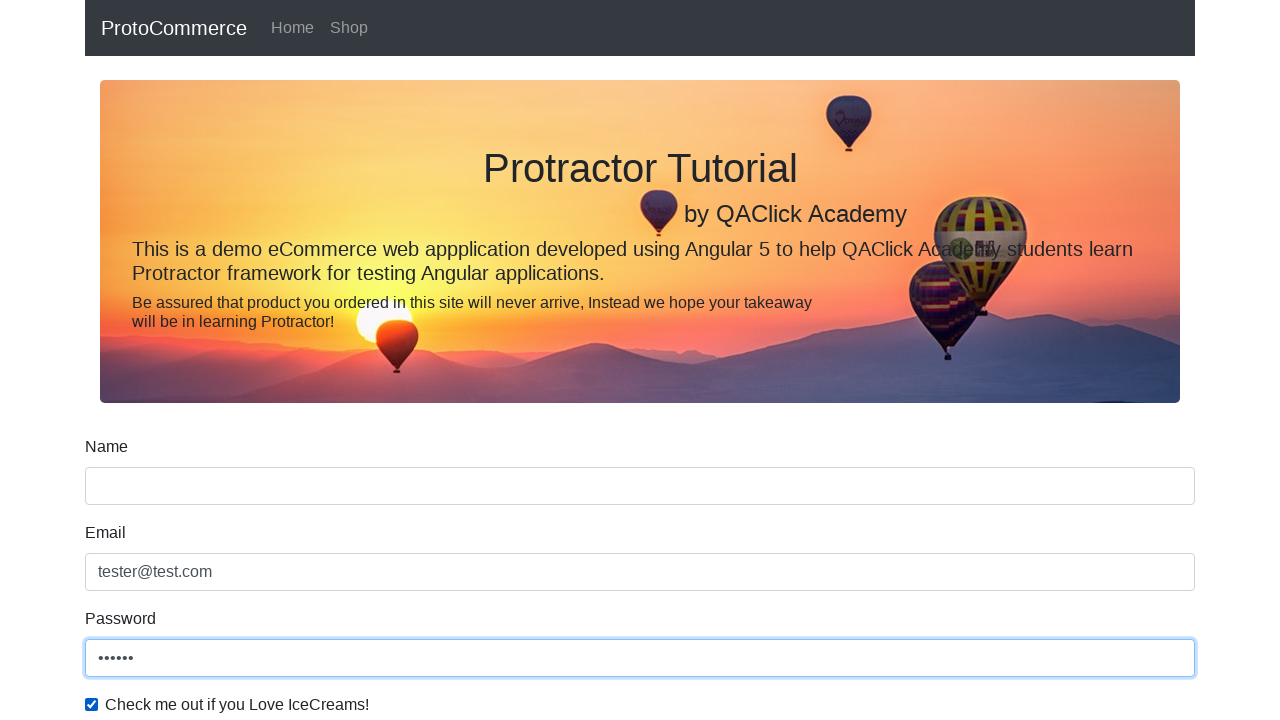

Selected 'Female' from dropdown on #exampleFormControlSelect1
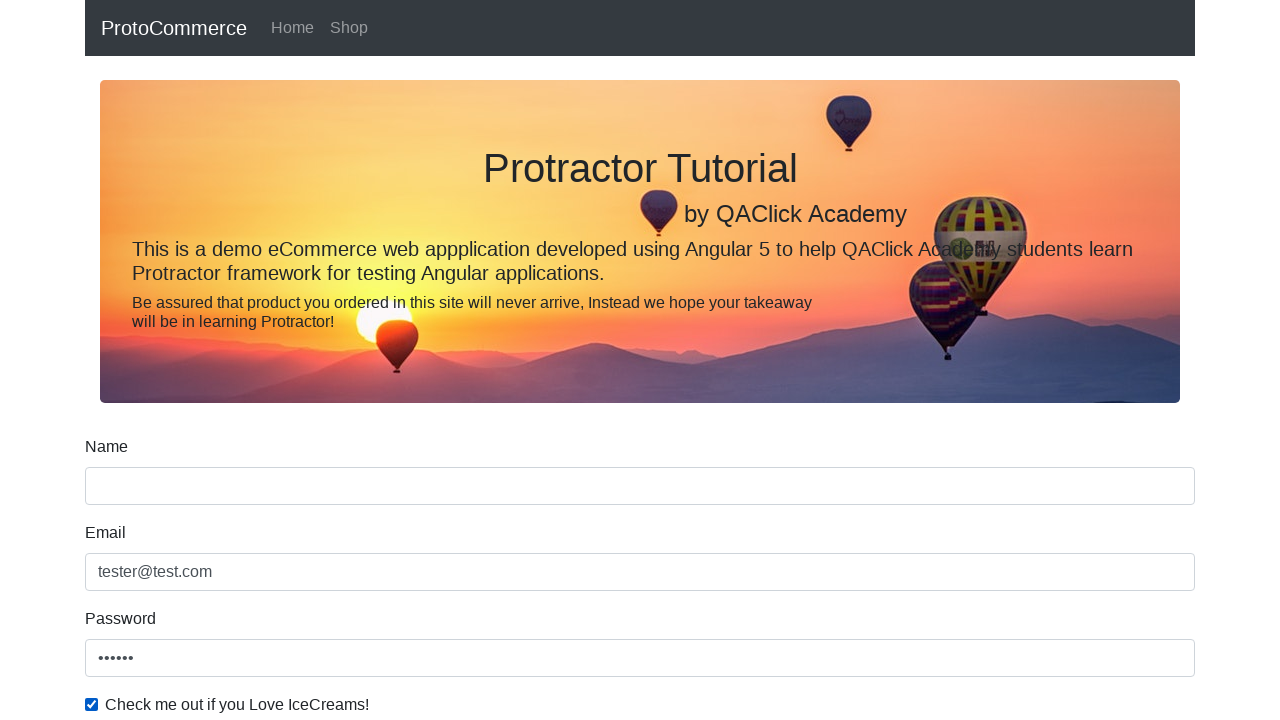

Selected option at index 0 from dropdown on #exampleFormControlSelect1
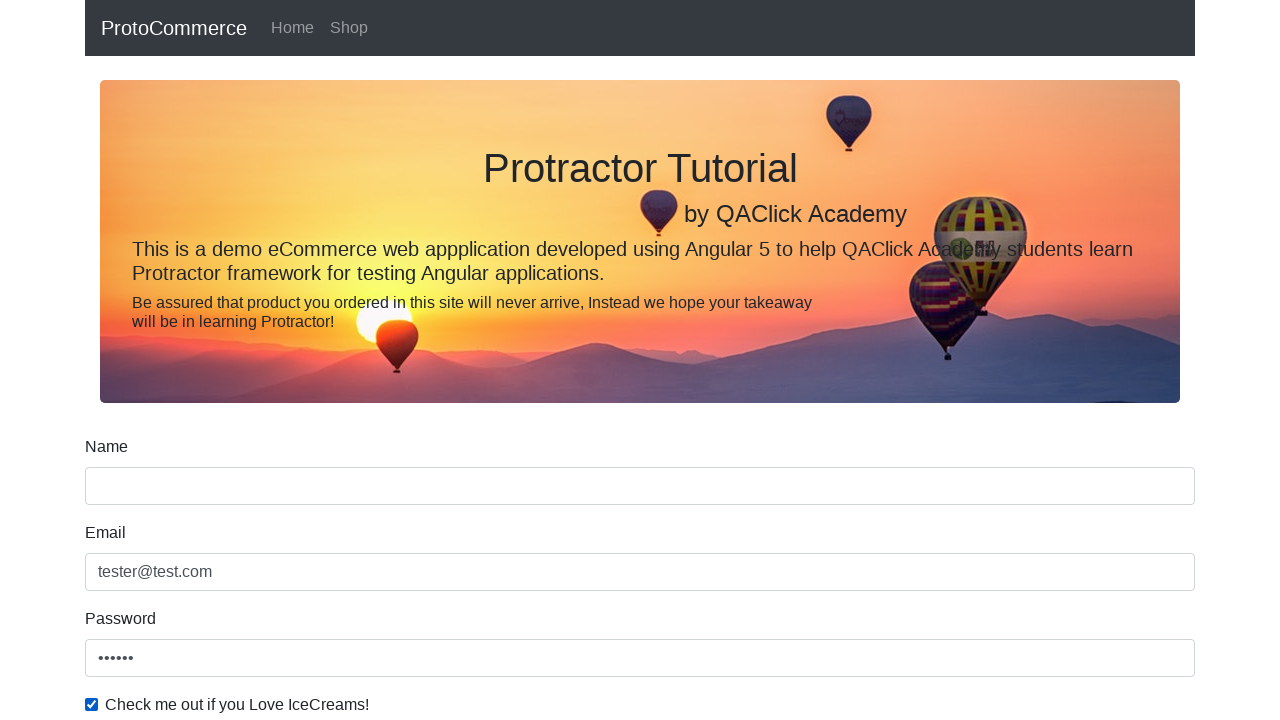

Clicked submit button to submit form at (123, 491) on input[type='submit']
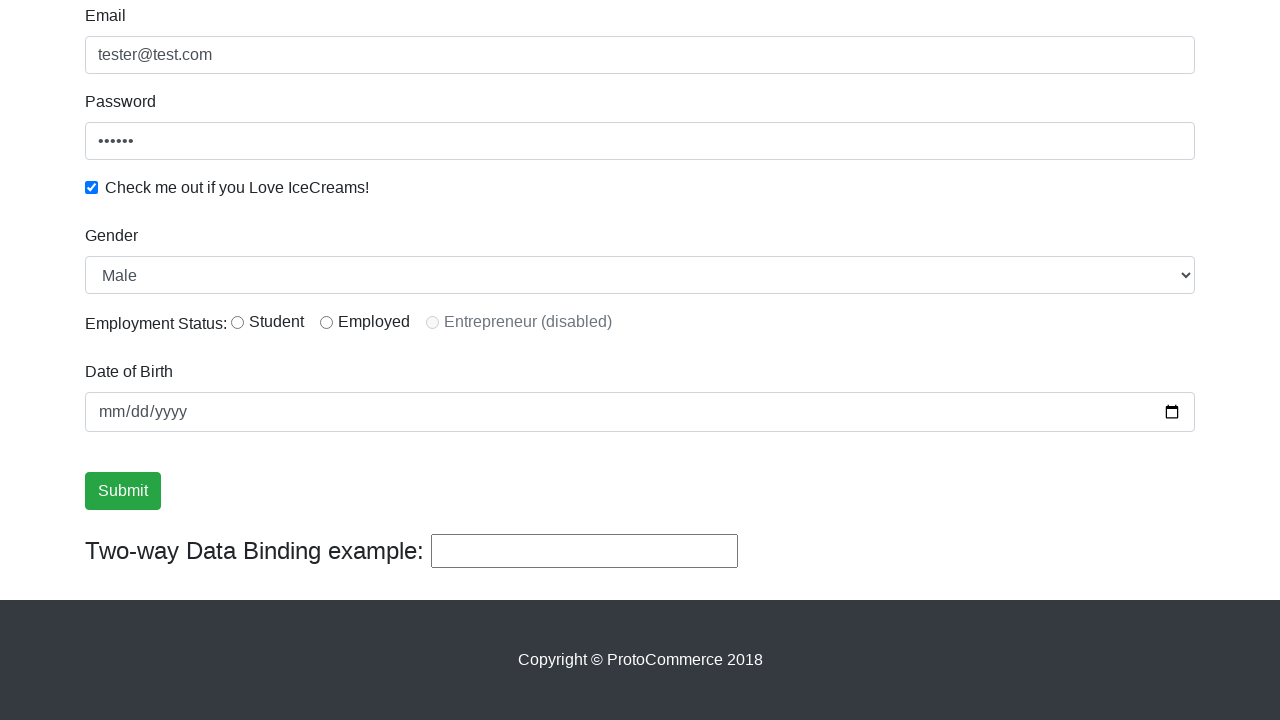

Success message alert loaded
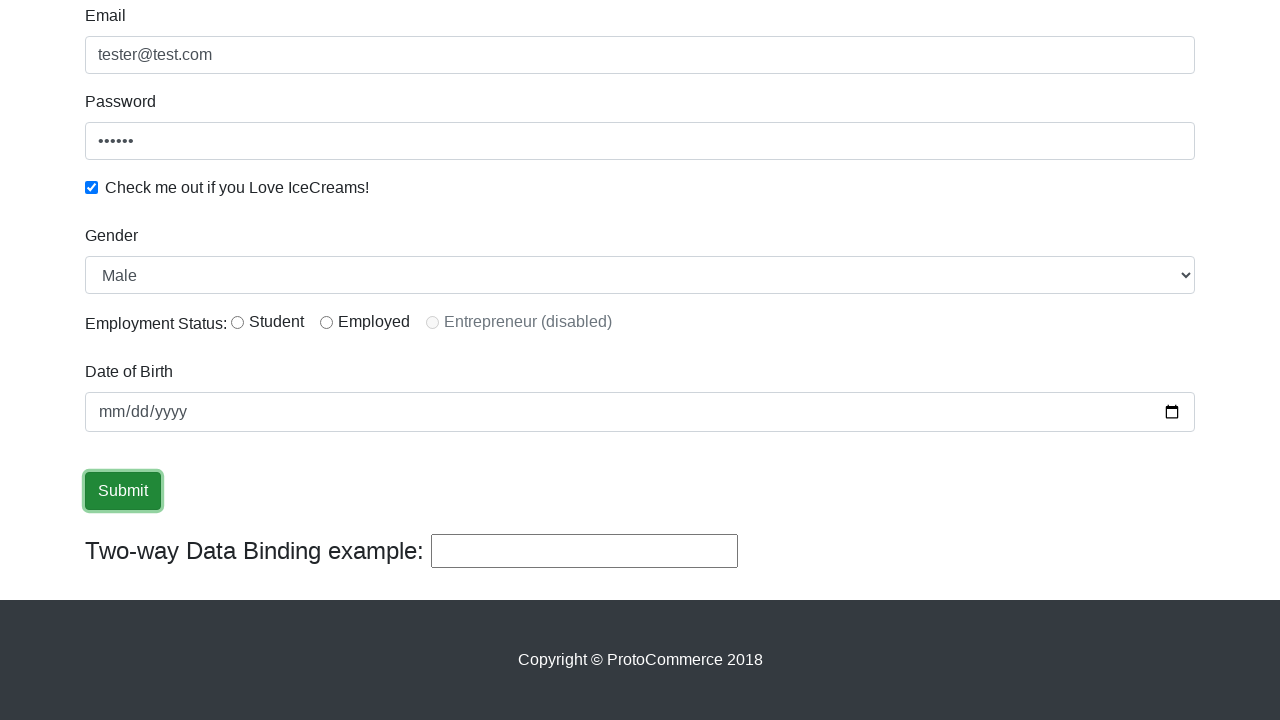

Retrieved success message: '
                    ×
                    Success! The Form has been submitted successfully!.
                  '
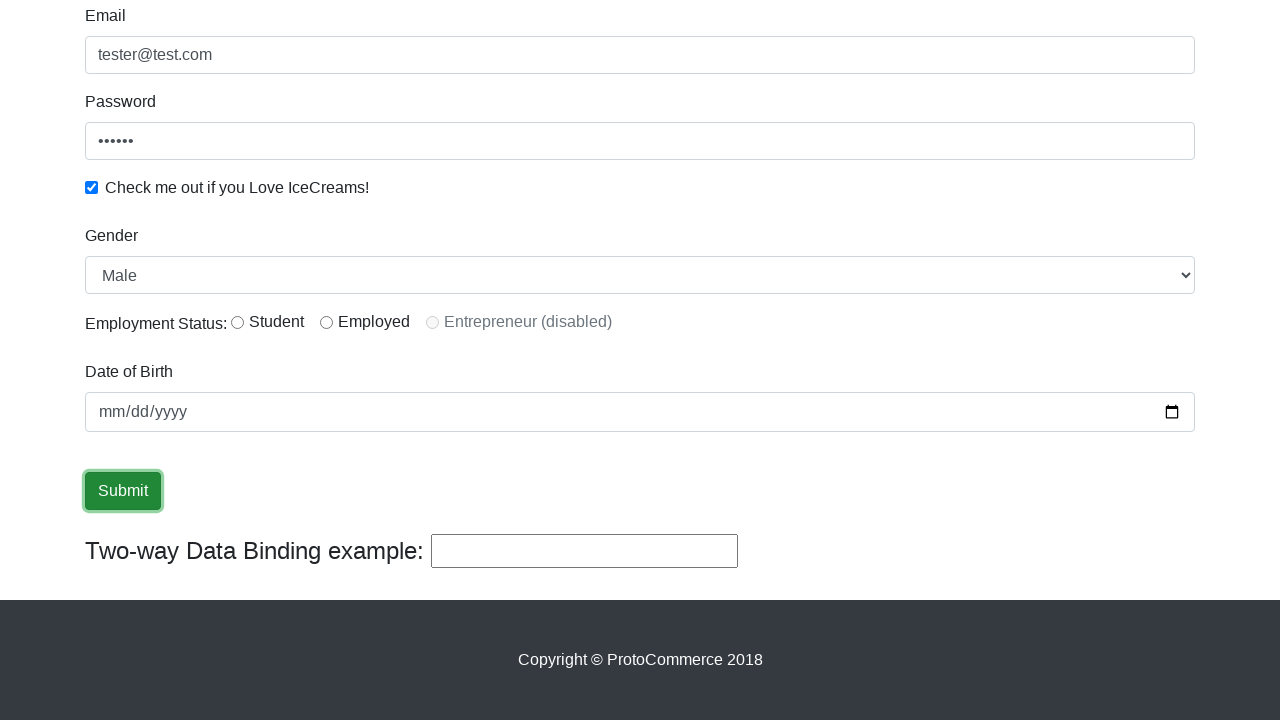

Verified 'Success' text is present in alert message
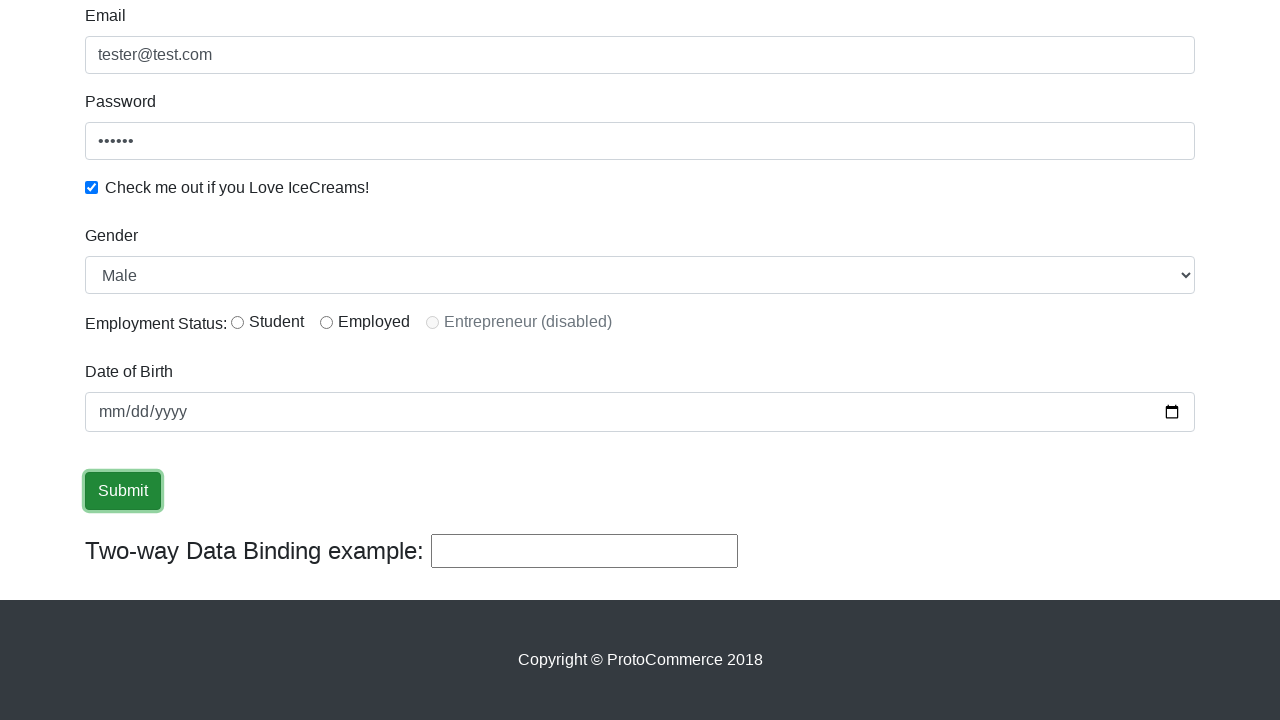

Filled name field with 'occamRazor' on input[name='name']
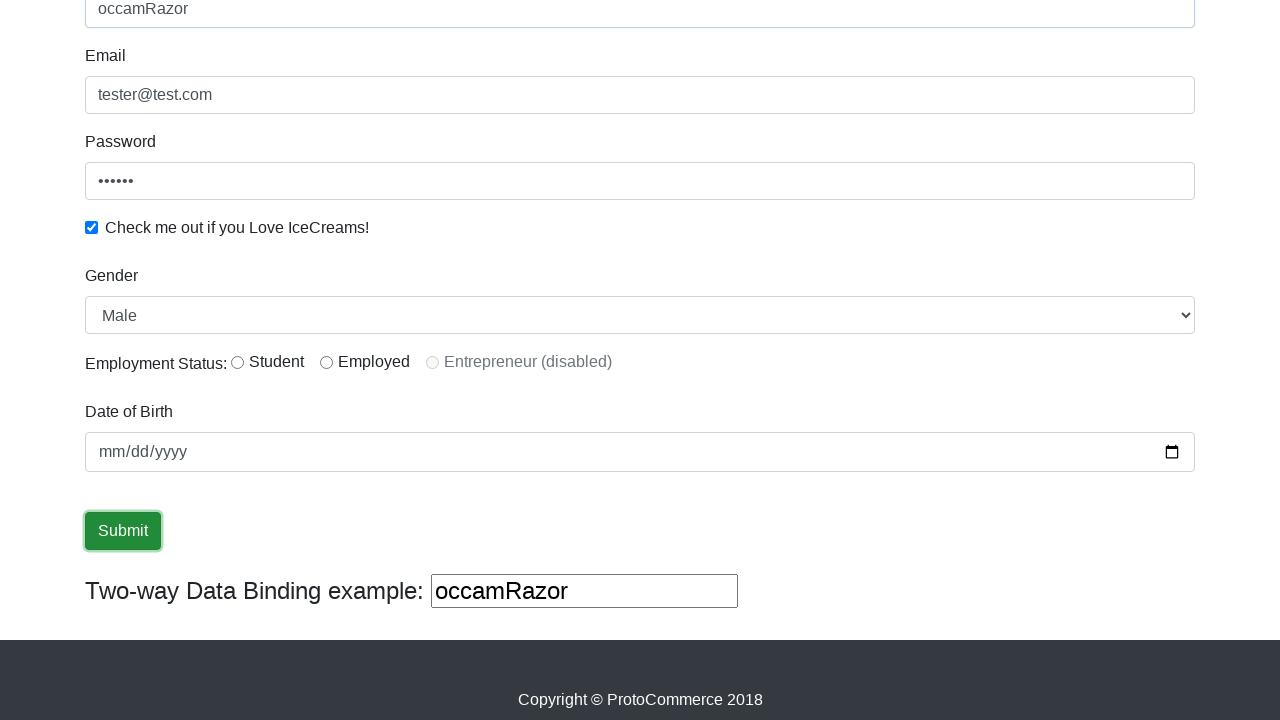

Filled third text input field with 'OCCAMRAZOR' on (//input[@type='text'])[3]
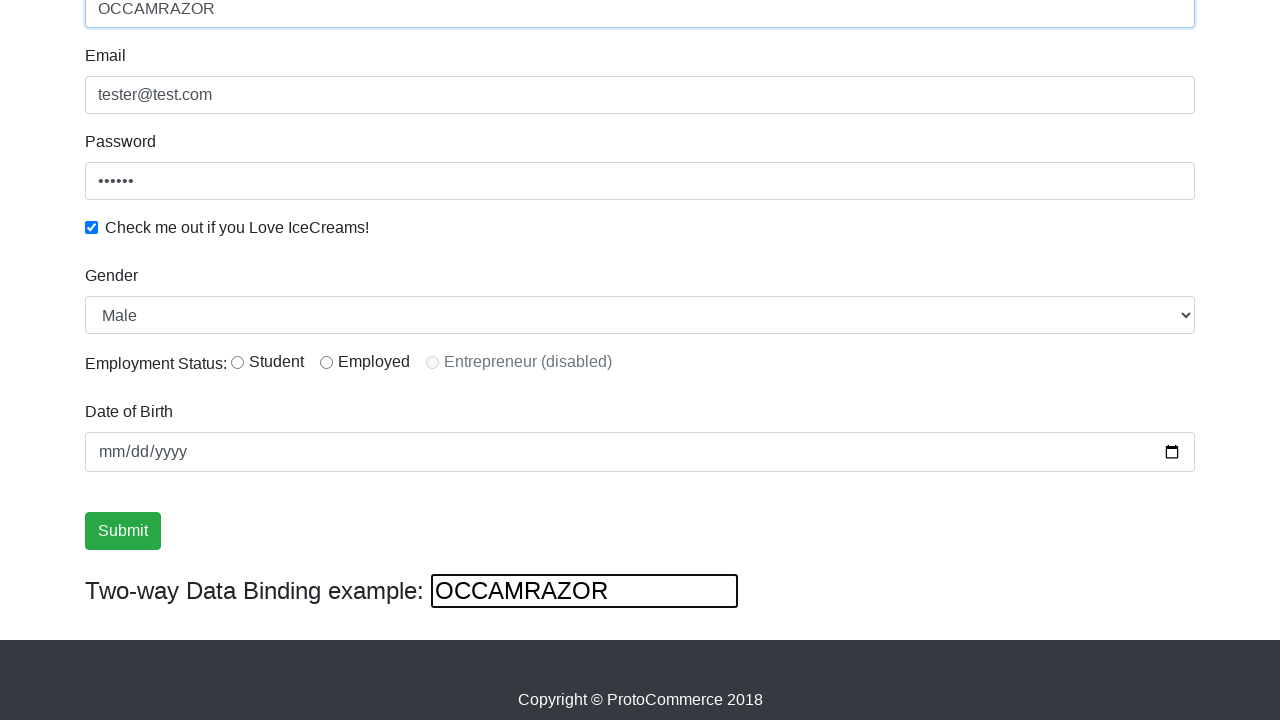

Cleared the third text input field on (//input[@type='text'])[3]
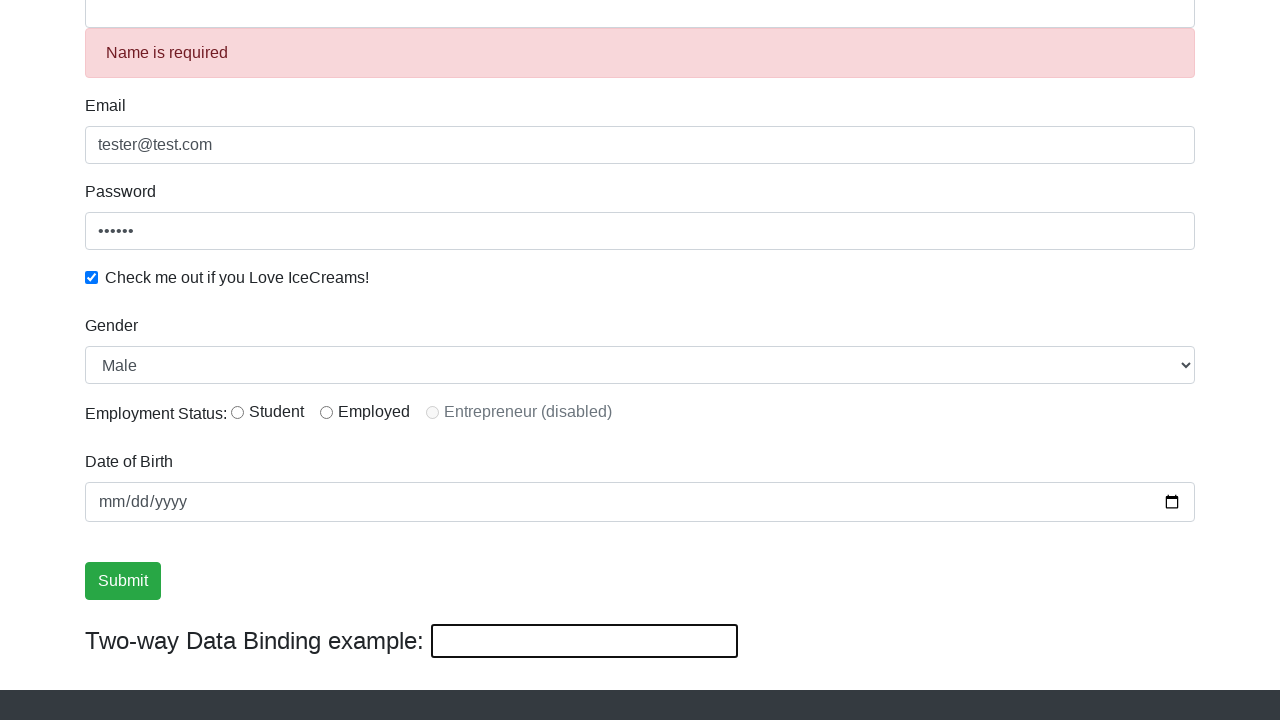

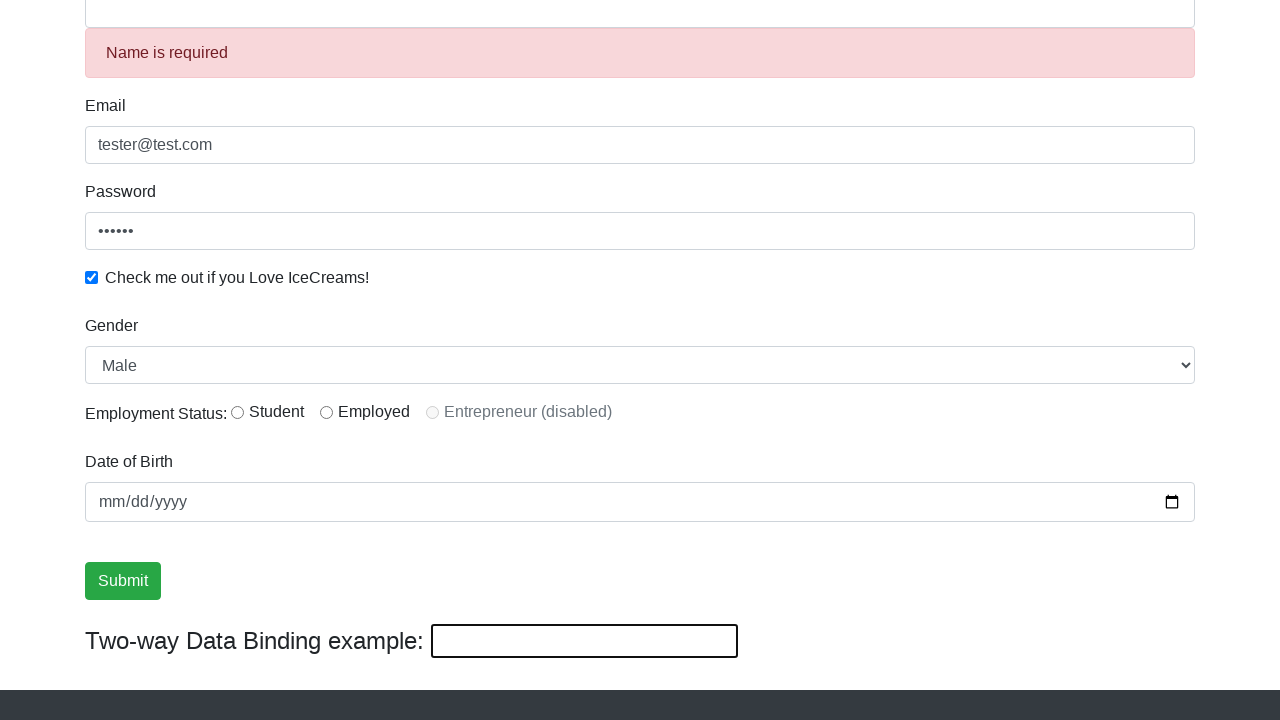